Tests navigation through research area pages

Starting URL: https://www.flinders.edu.au/research

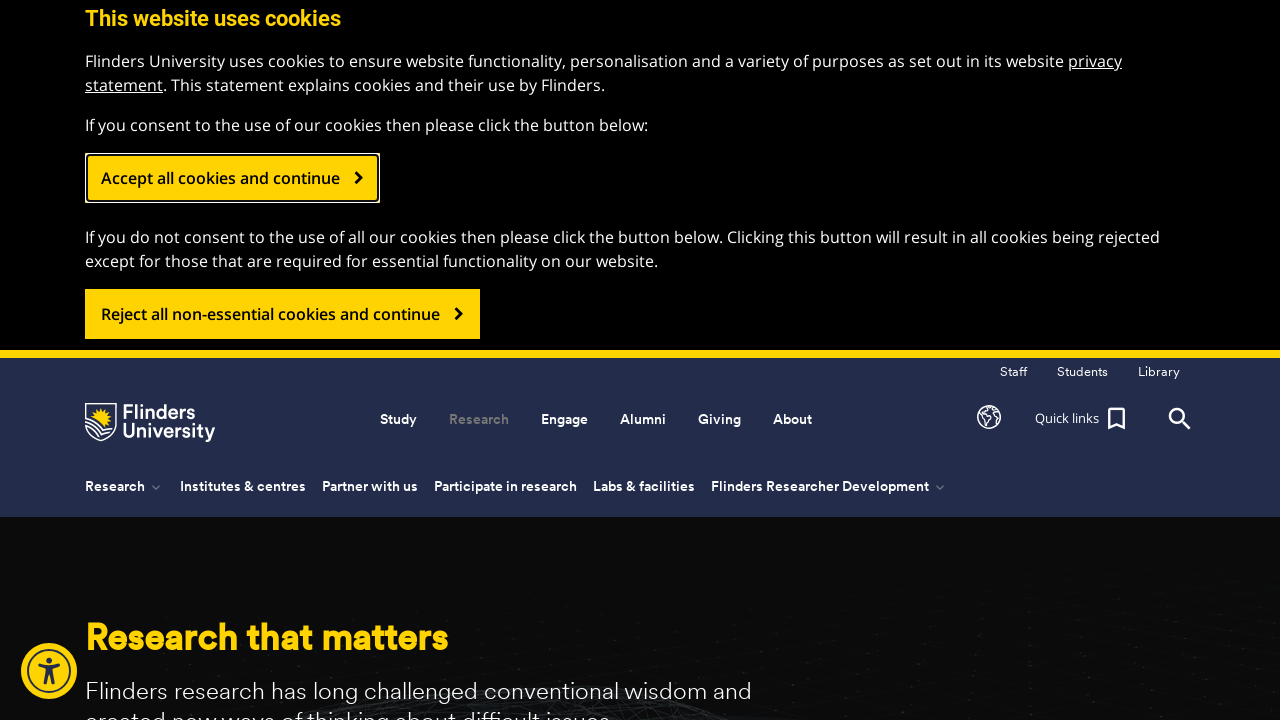

Navigated to engineering and technology research page
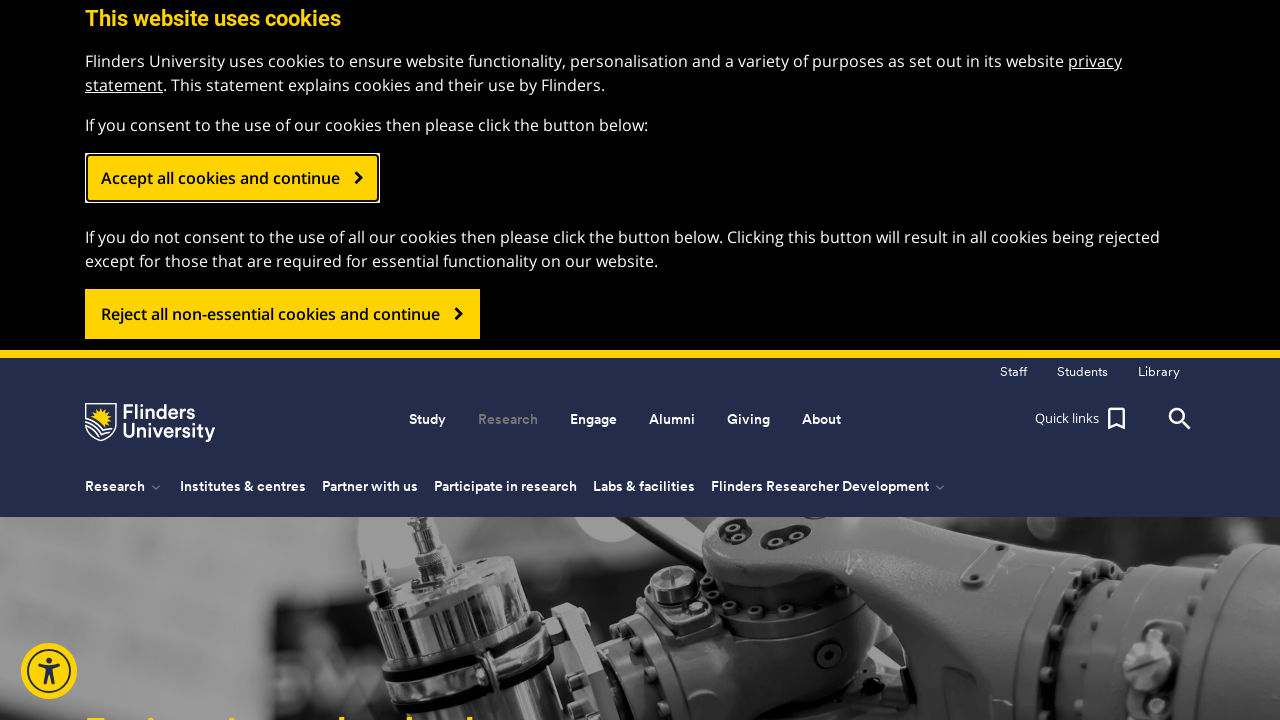

Navigated to research impact page
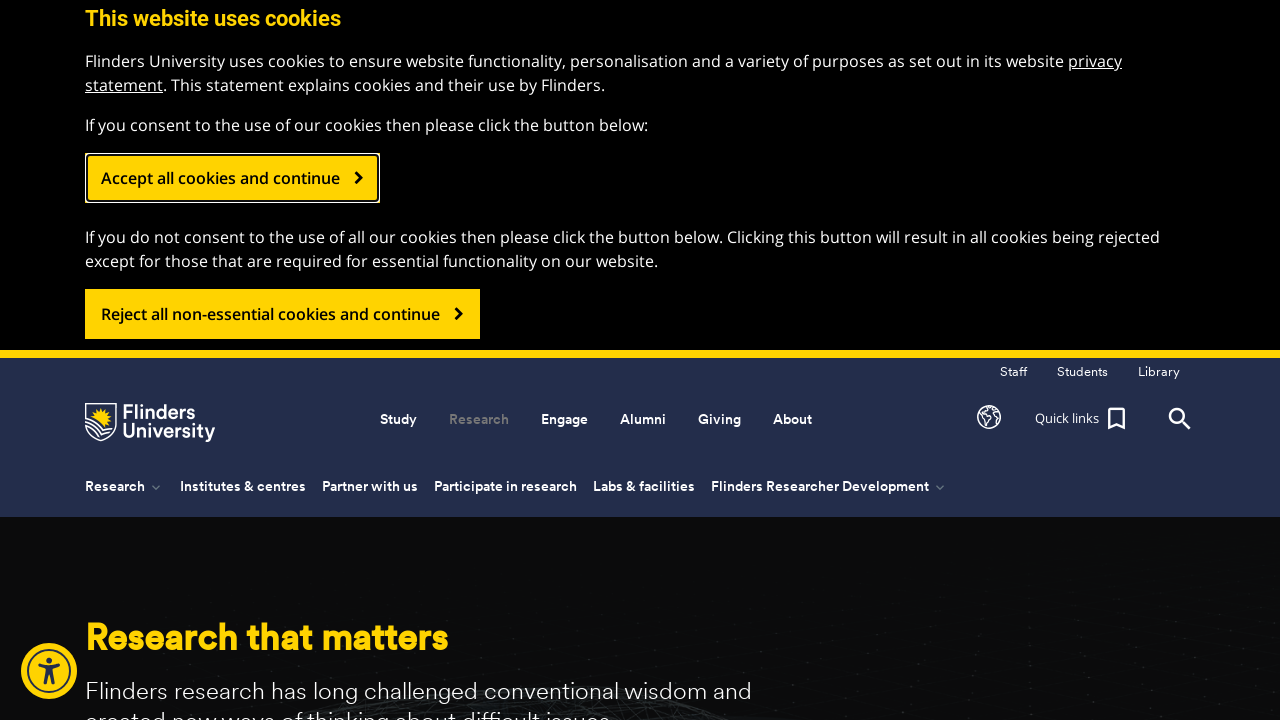

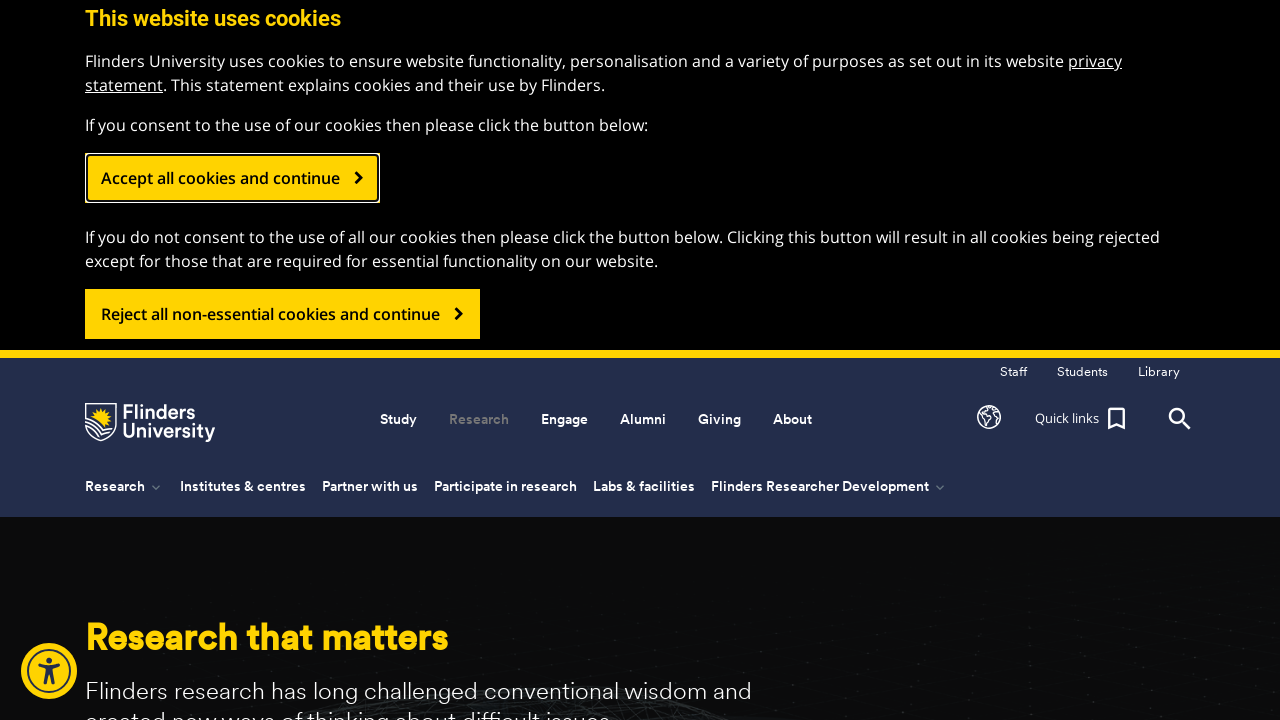